Tests navigation on a Ukrainian cinema website by opening the menu, clicking on a highlighted menu item, and verifying that movie information is displayed on the page.

Starting URL: https://multiplex.ua/

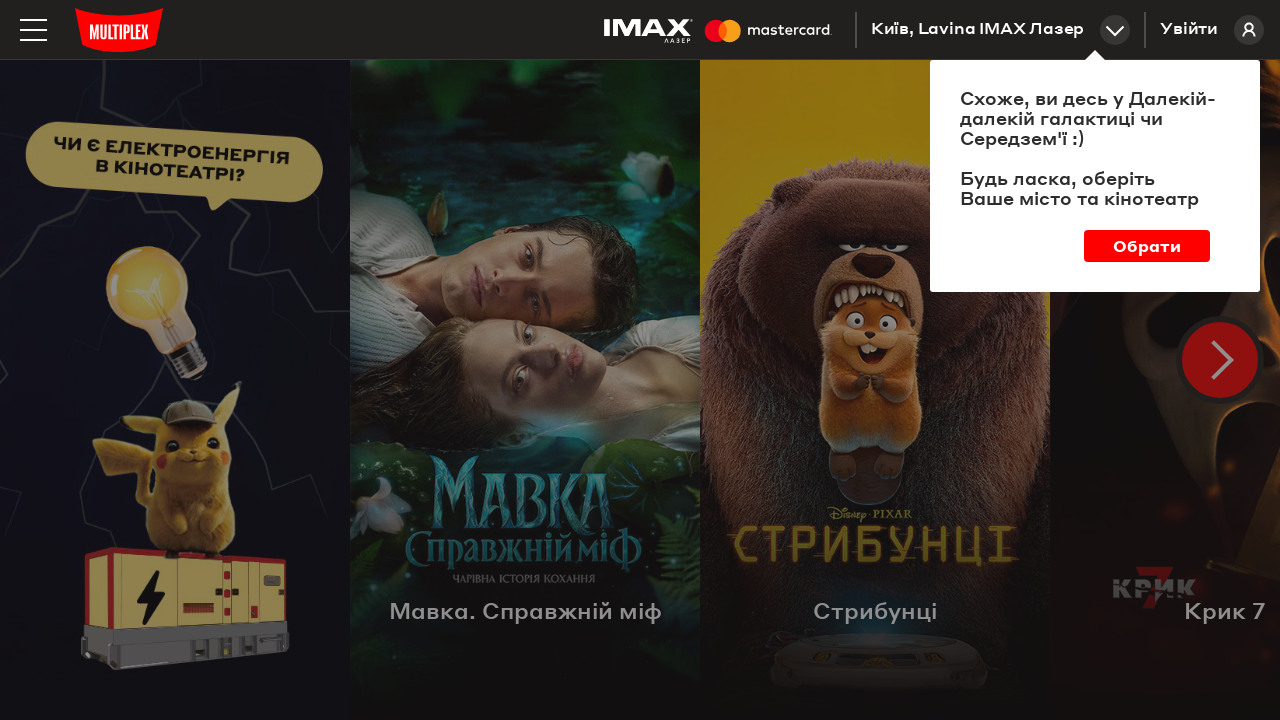

Clicked hamburger menu button to open navigation menu at (34, 30) on img.menu-btn
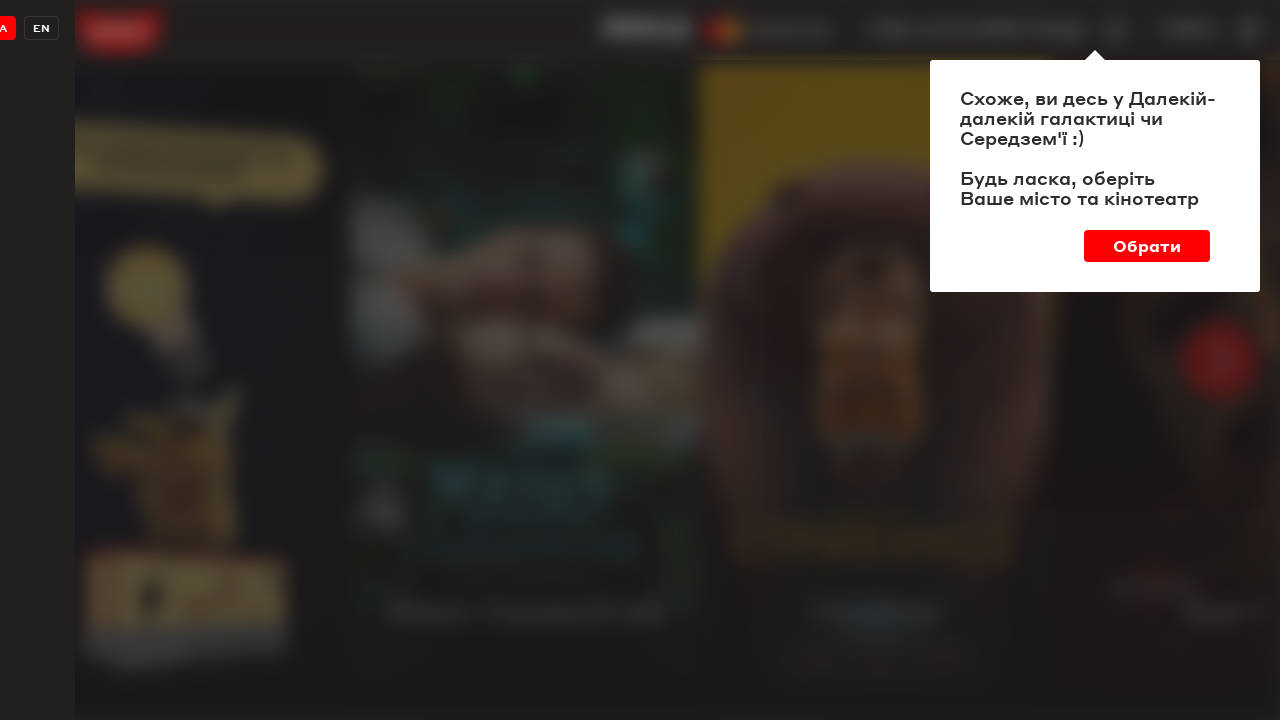

Clicked highlighted yellow menu item at (179, 329) on a.menu_item.yellow
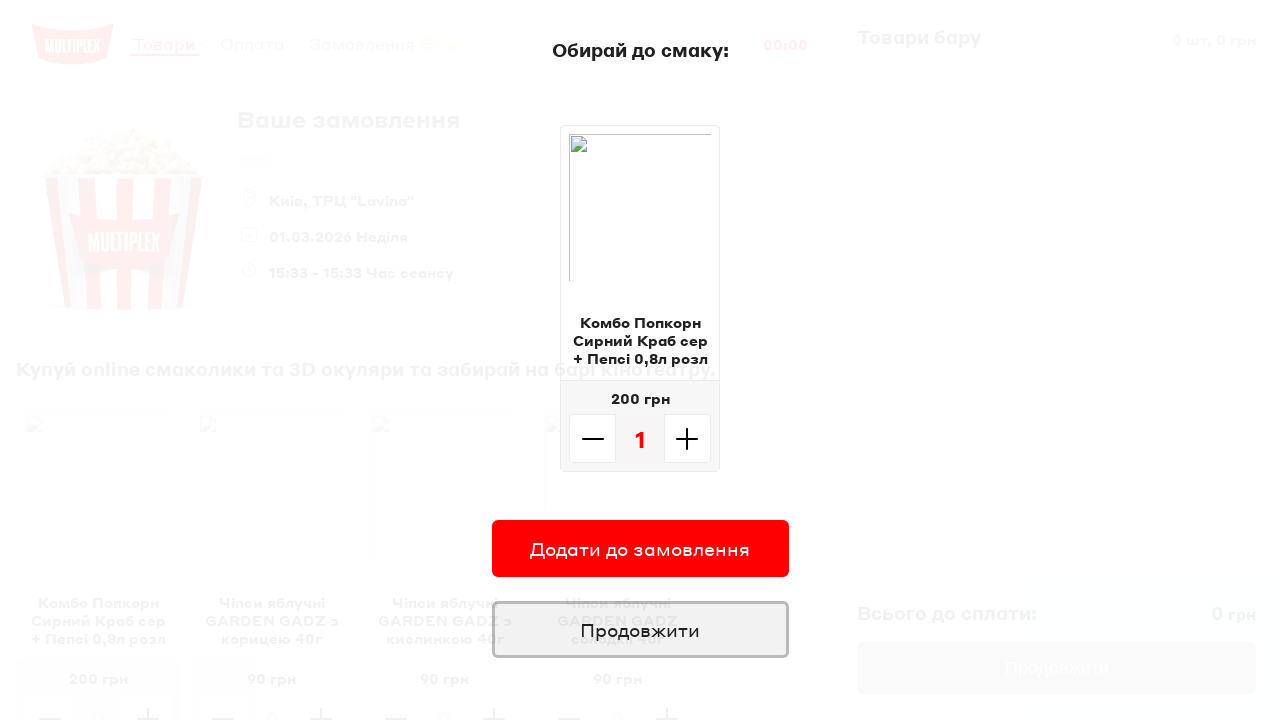

Movie name element became visible on page
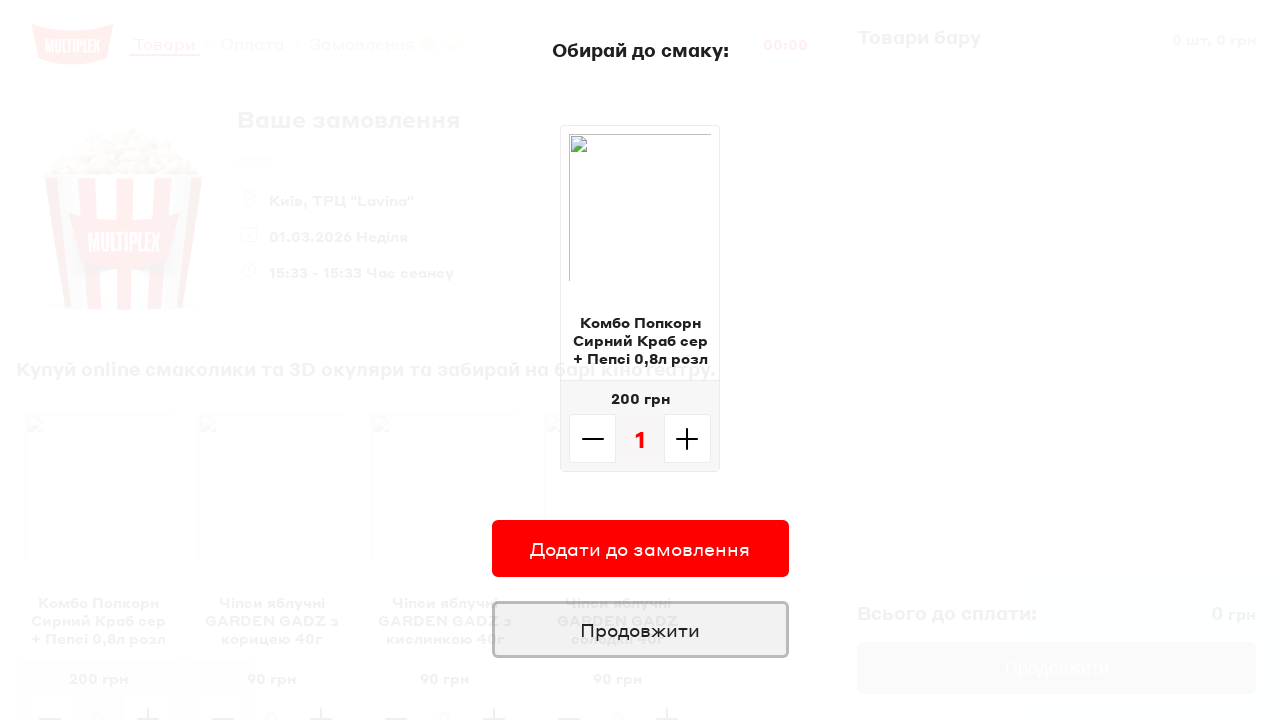

Retrieved movie name: Ваше замовлення
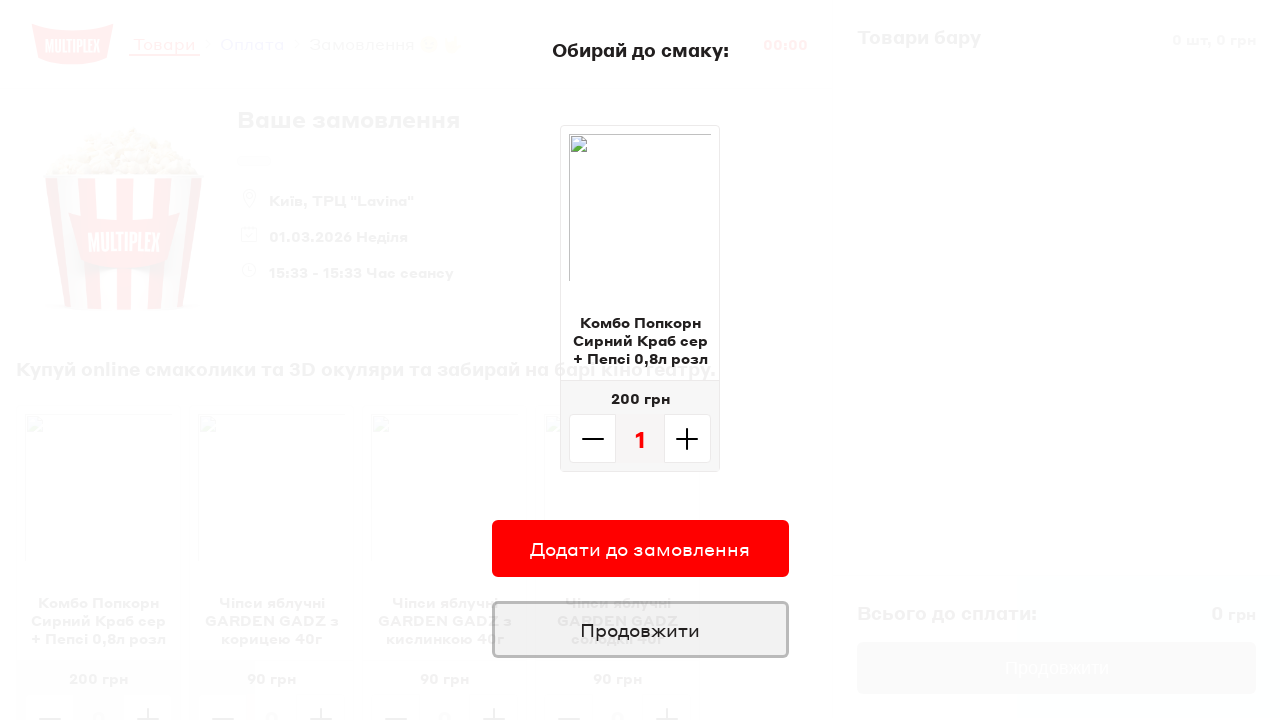

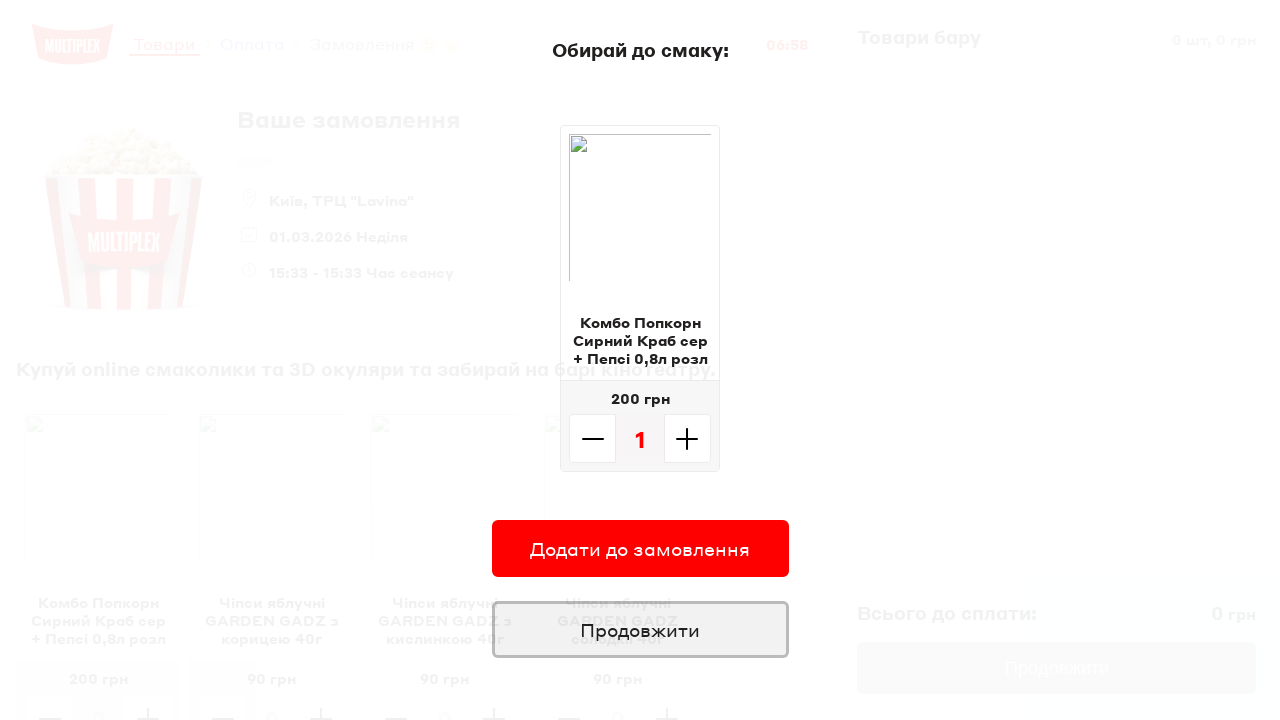